Navigates to Zerodha website and clicks on the Pricing link to view pricing information

Starting URL: https://zerodha.com/

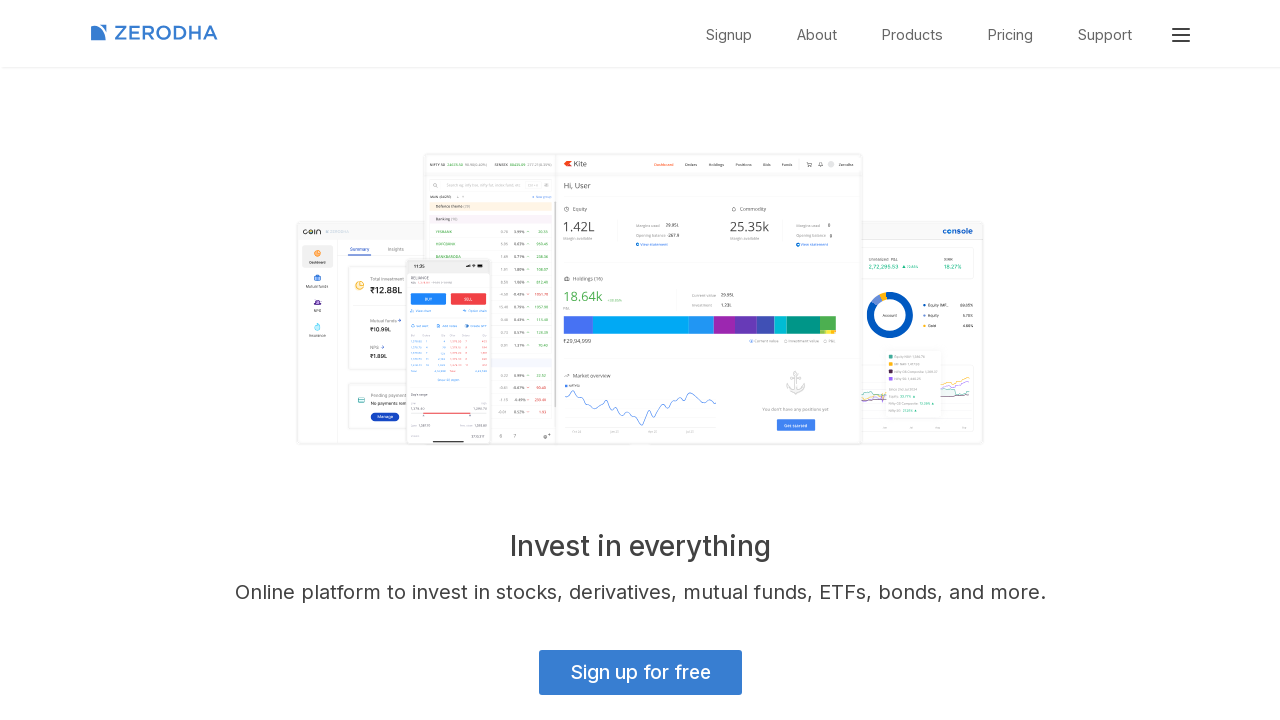

Navigated to Zerodha website
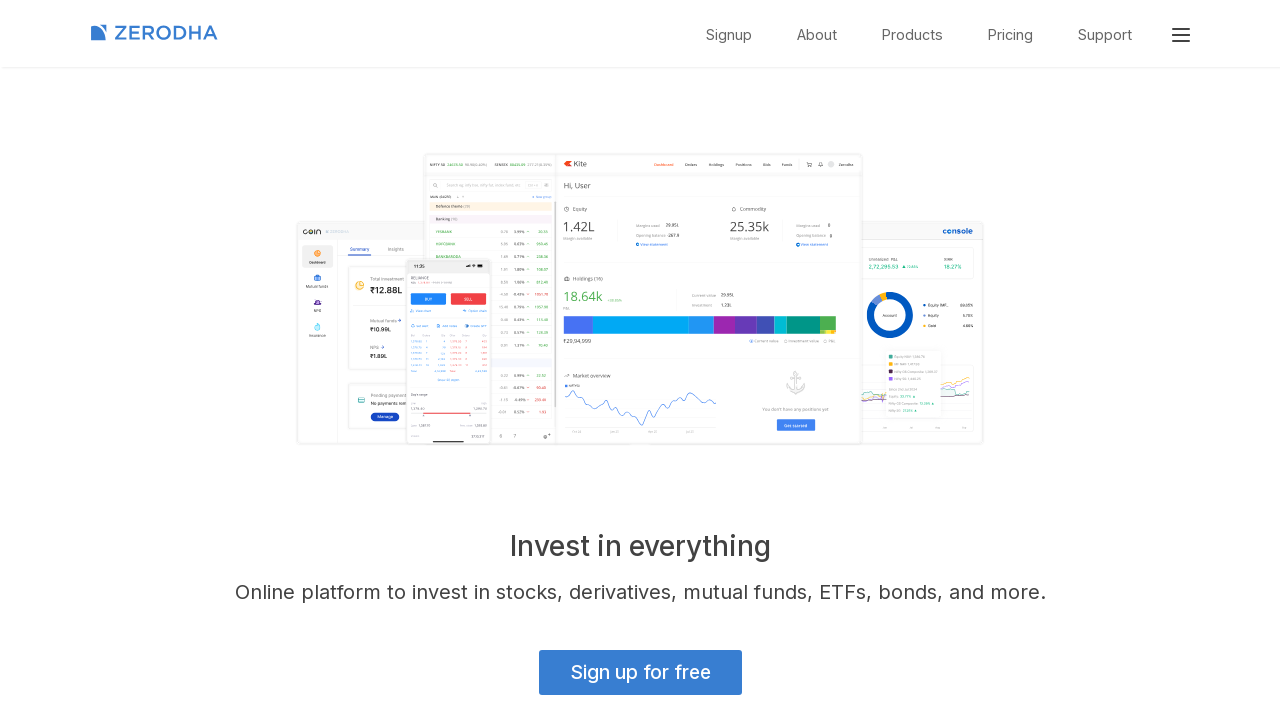

Clicked on the Pricing link to view pricing information at (1010, 35) on text=Pricing
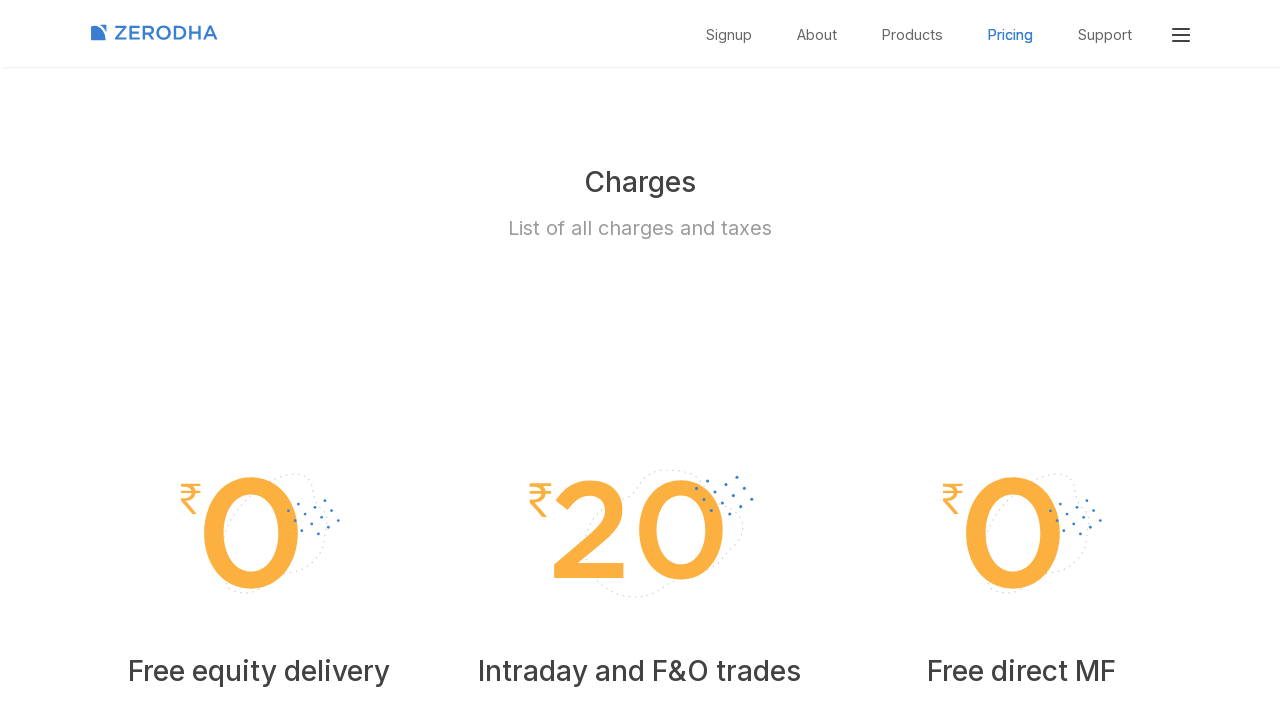

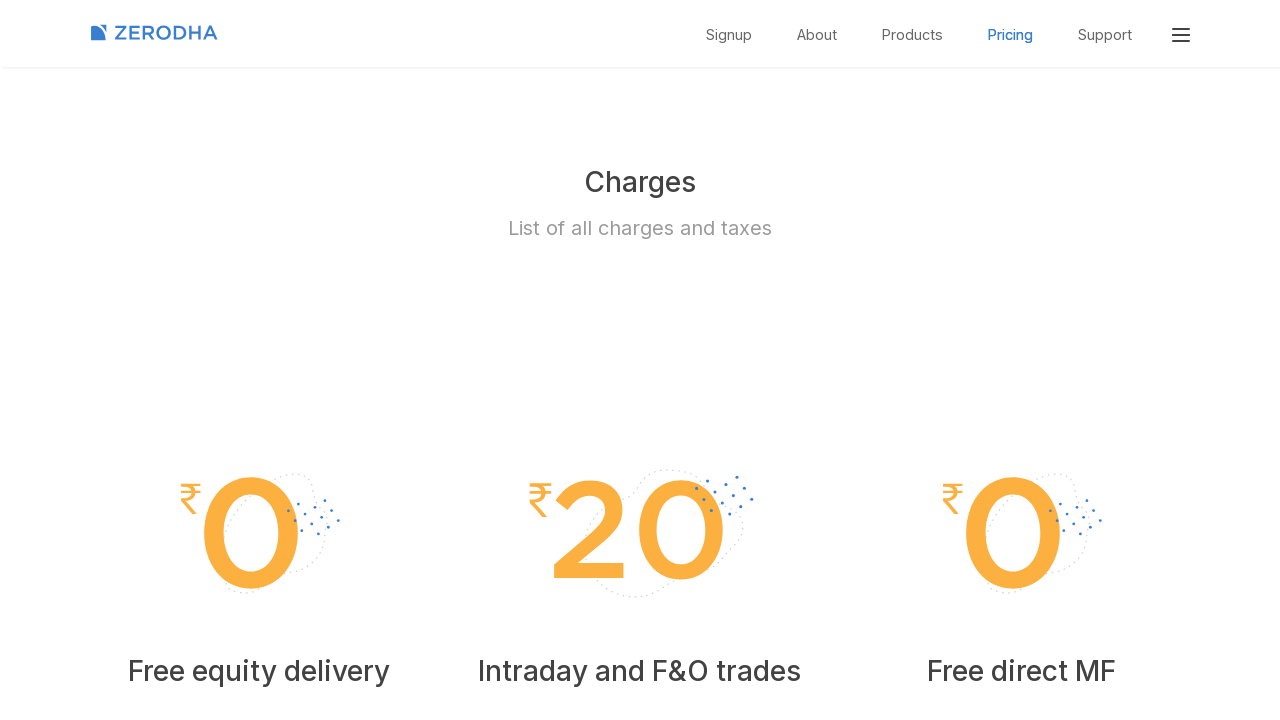